Tests web table functionality on DemoQA by adding a new record with user details, editing an existing record's salary and department, and then deleting the record.

Starting URL: https://demoqa.com

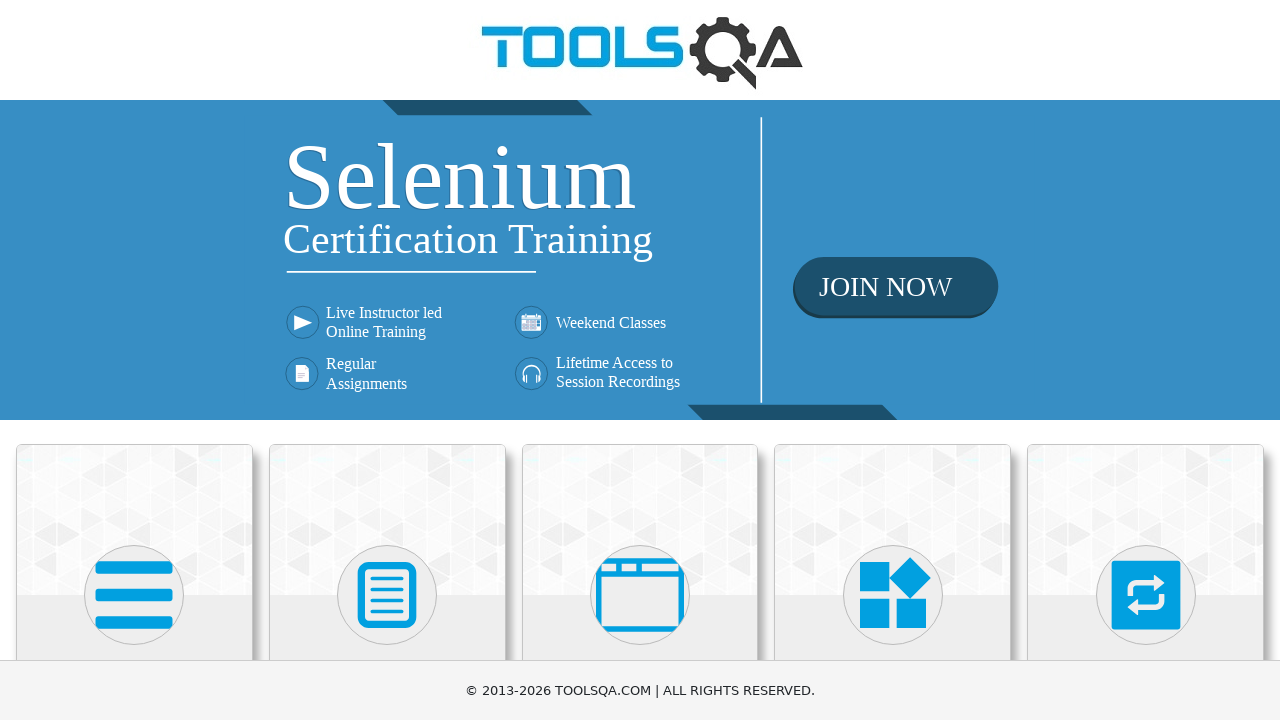

Scrolled page down by 350px for visibility
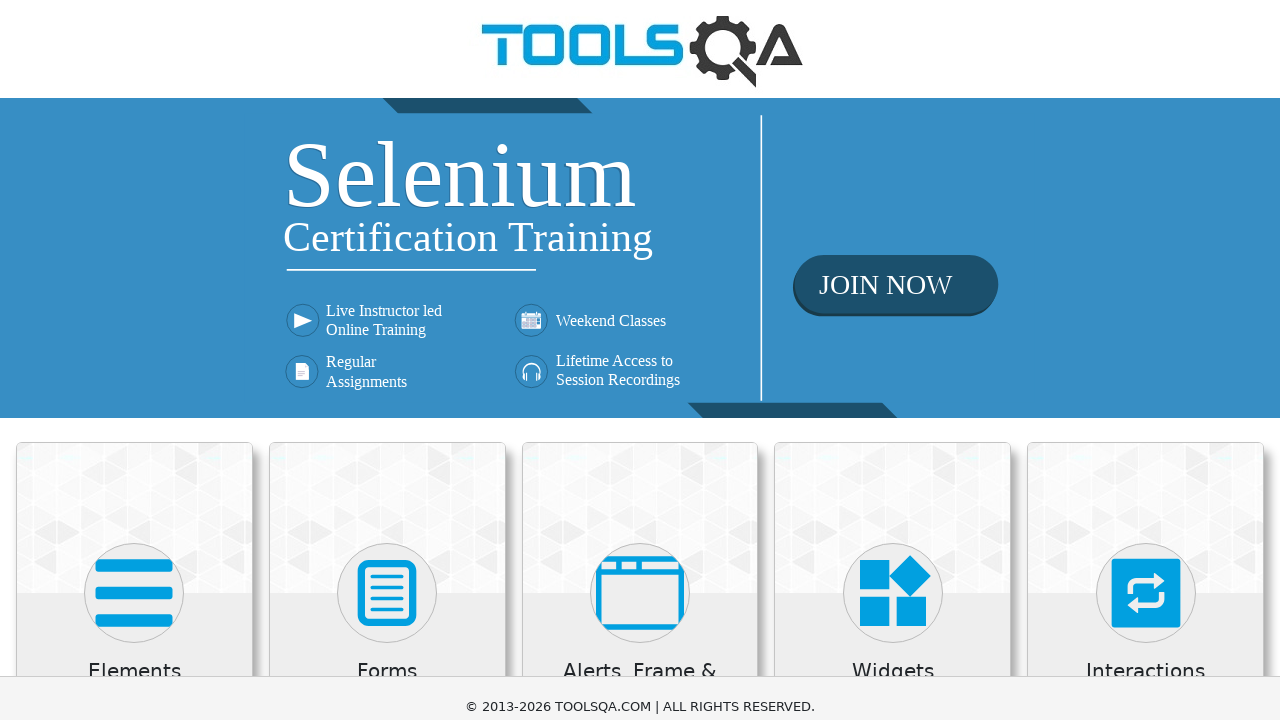

Clicked on Elements menu at (134, 323) on xpath=//h5[text()='Elements']
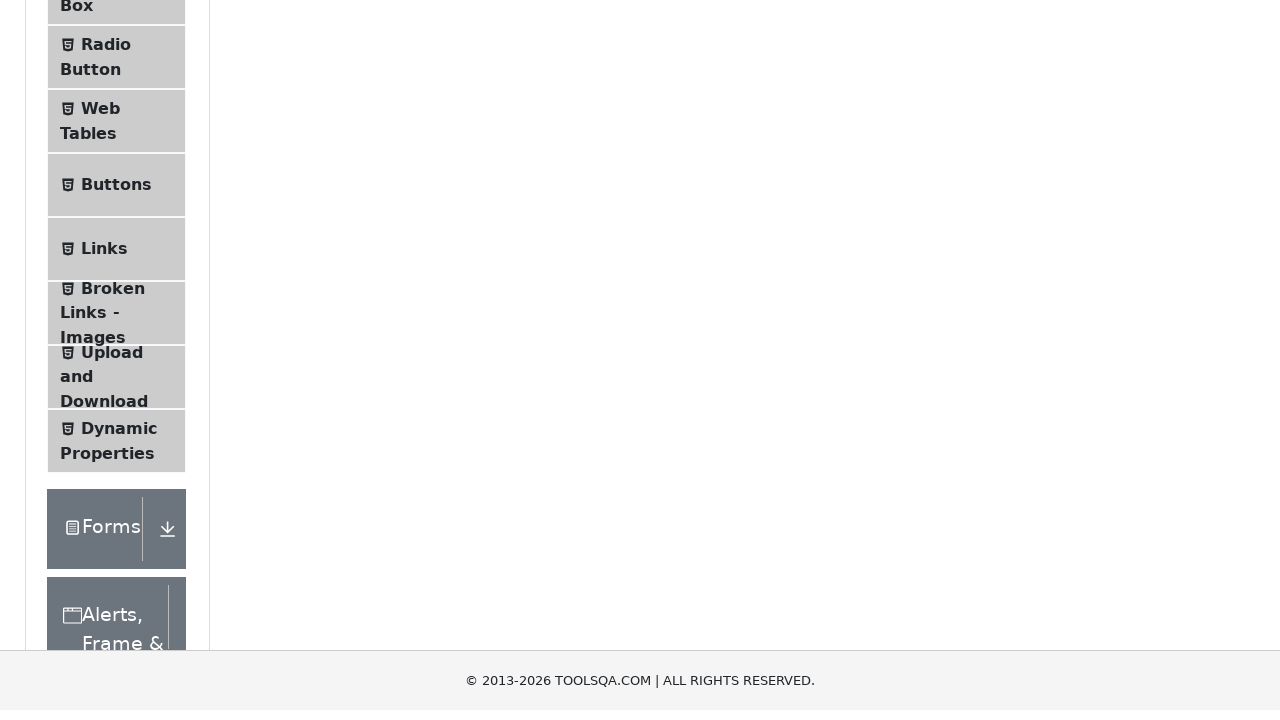

Clicked on Web Tables submenu at (100, 128) on xpath=//span[text()='Web Tables']
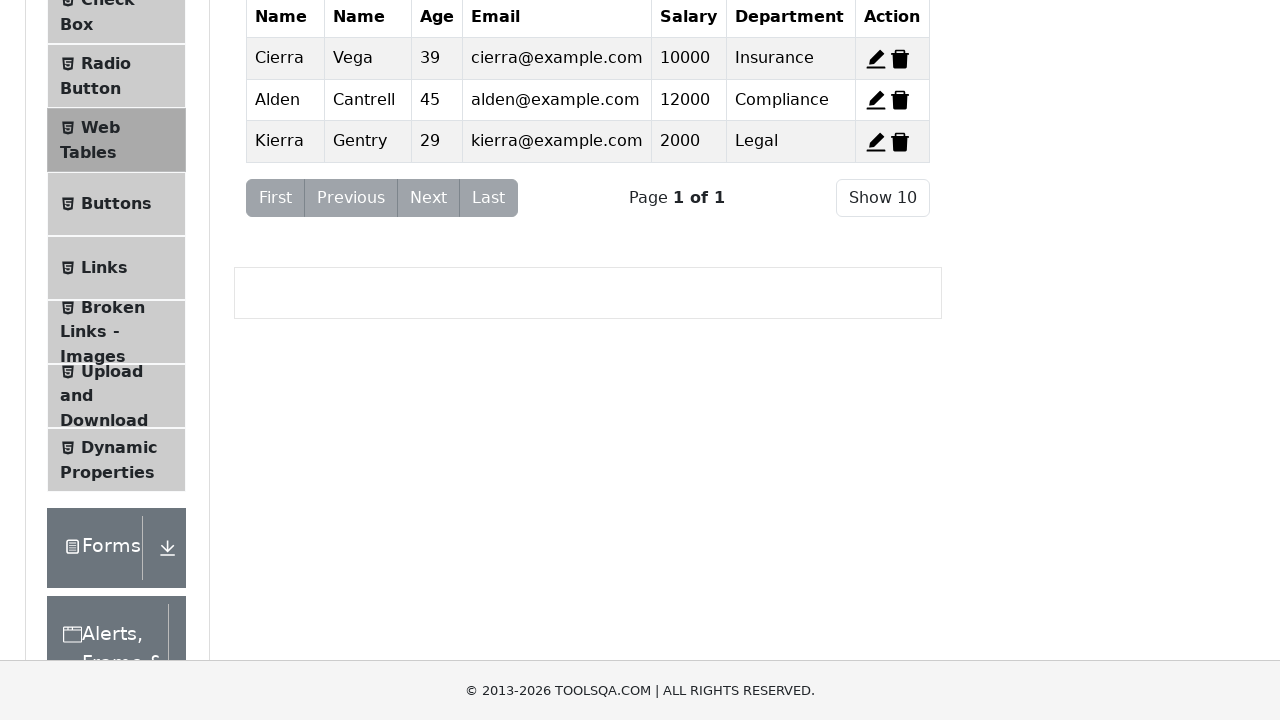

Clicked Add New Record button at (274, 250) on #addNewRecordButton
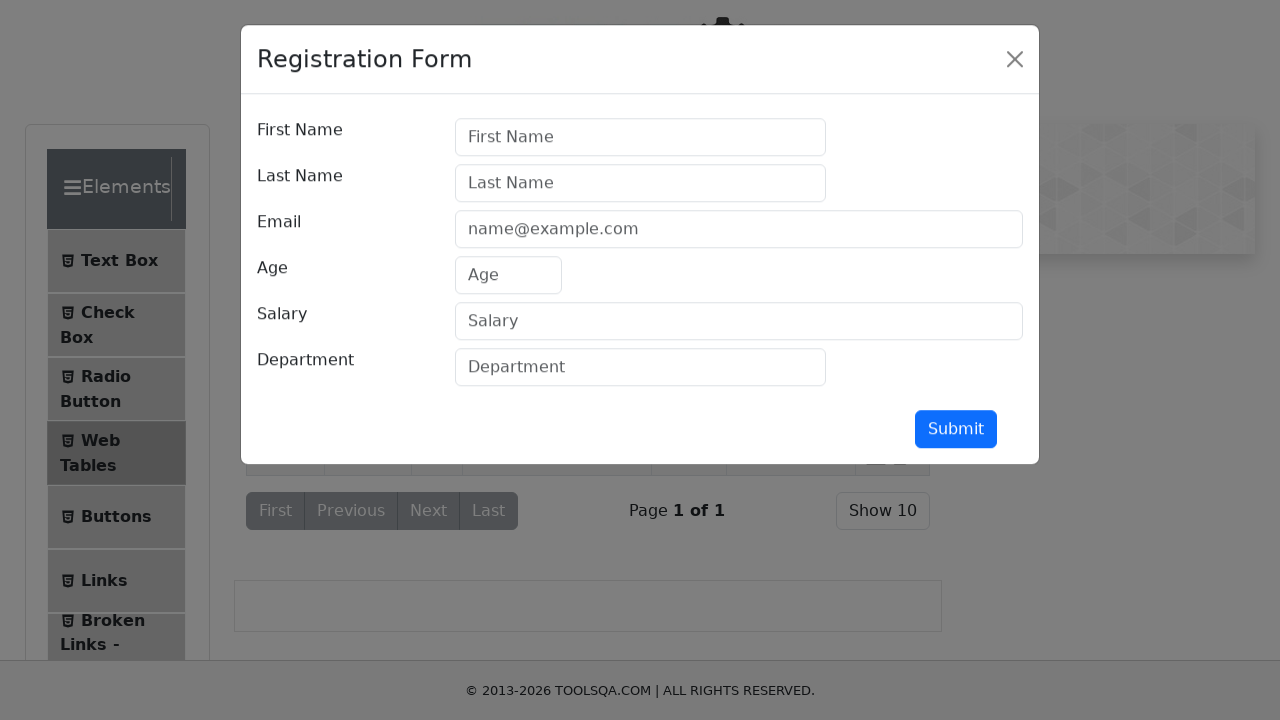

Filled First Name field with 'Larisa' on #firstName
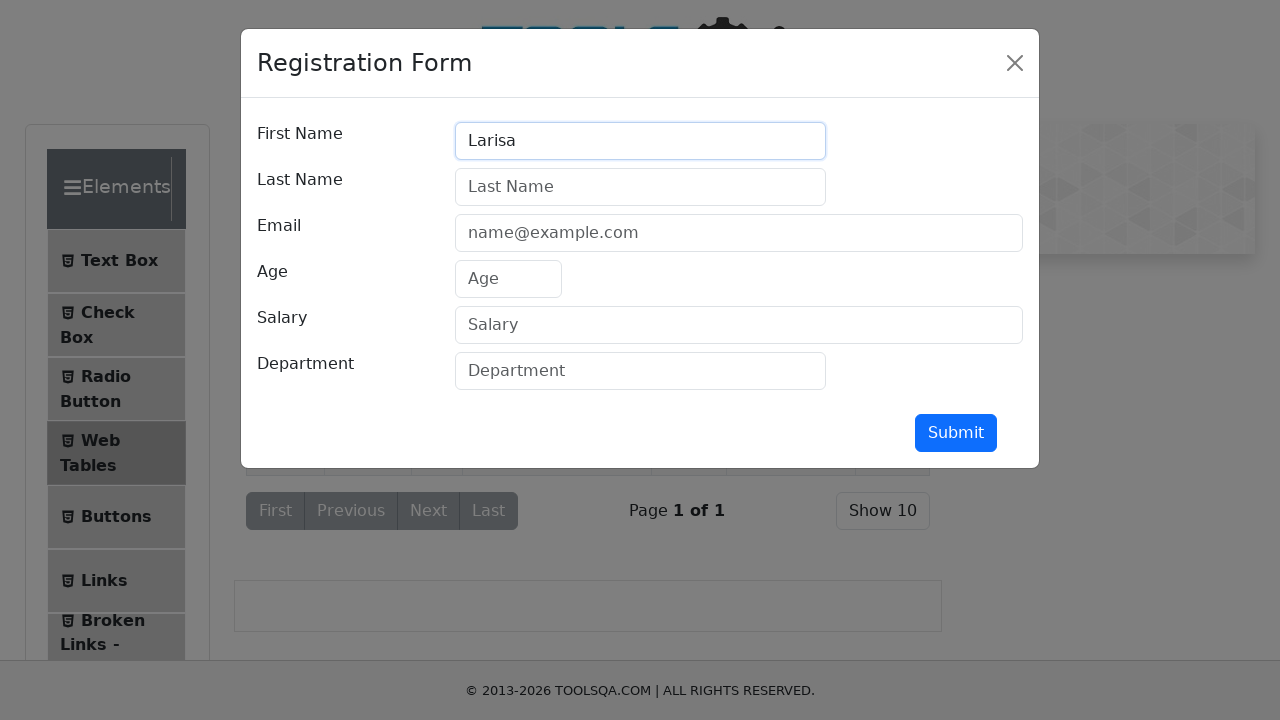

Filled Last Name field with 'B' on #lastName
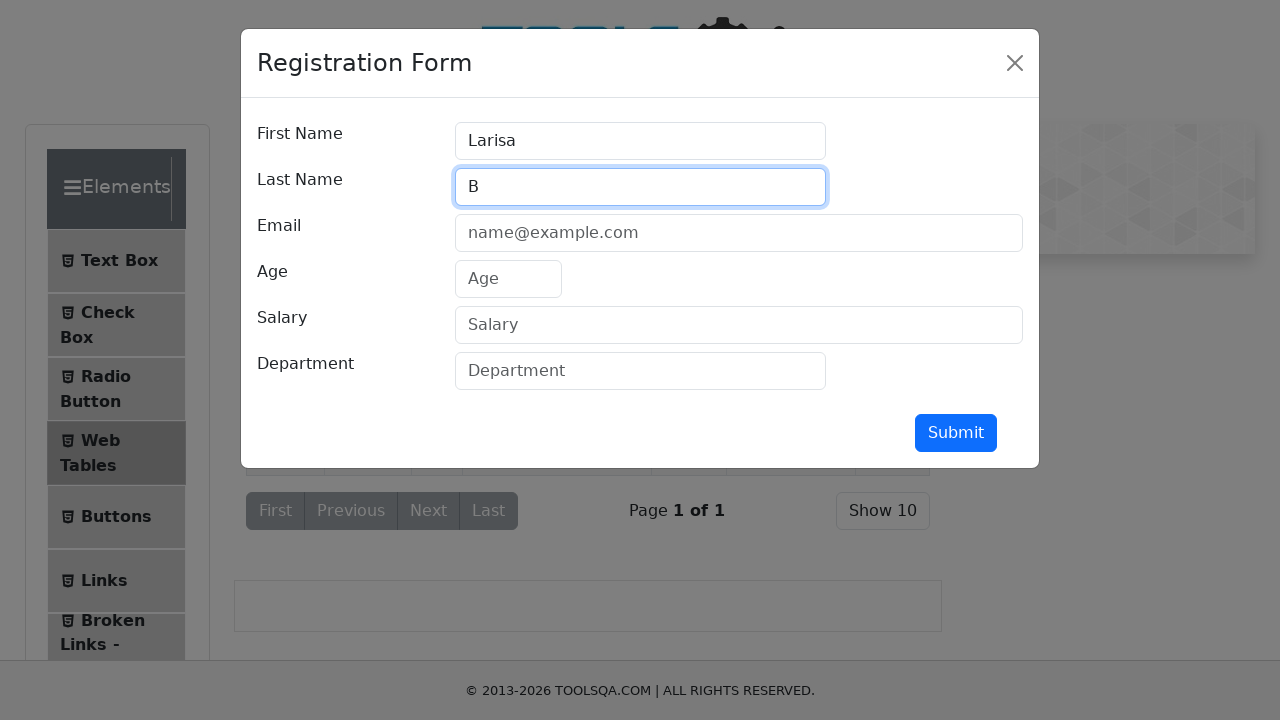

Filled Email field with 'larisa@yahoo.com' on #userEmail
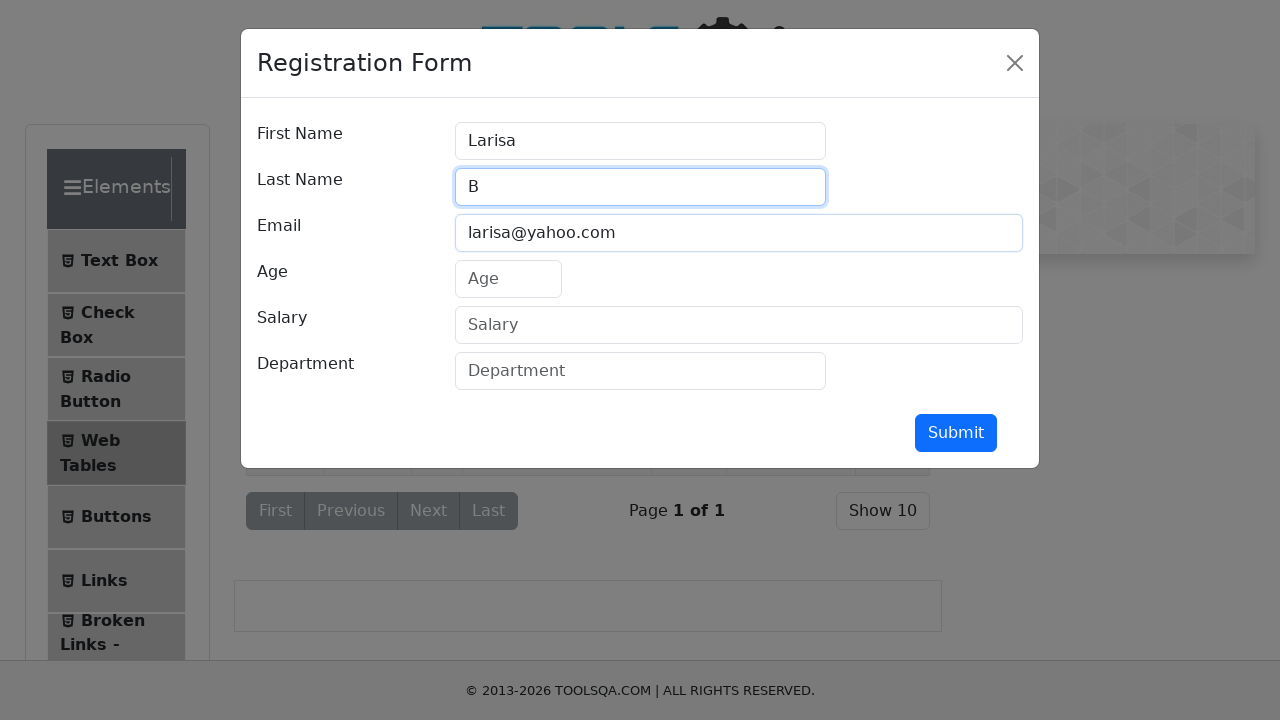

Filled Age field with '34' on #age
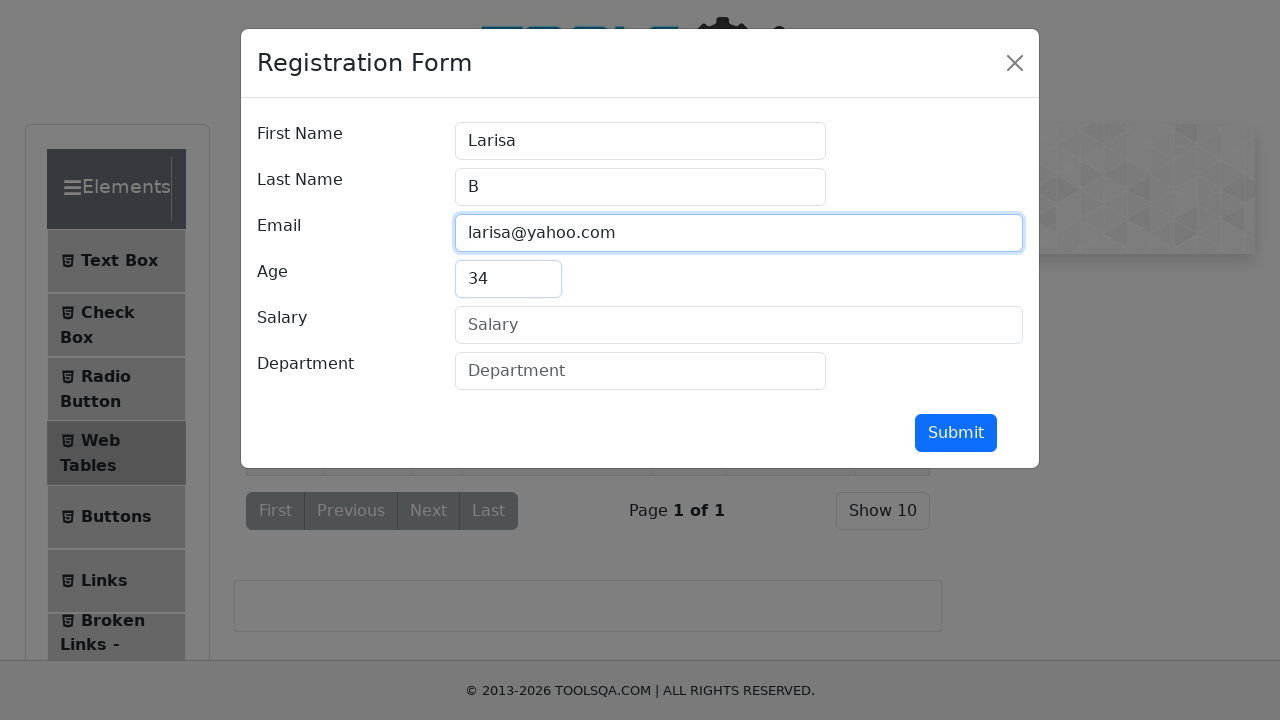

Filled Salary field with '20000' on #salary
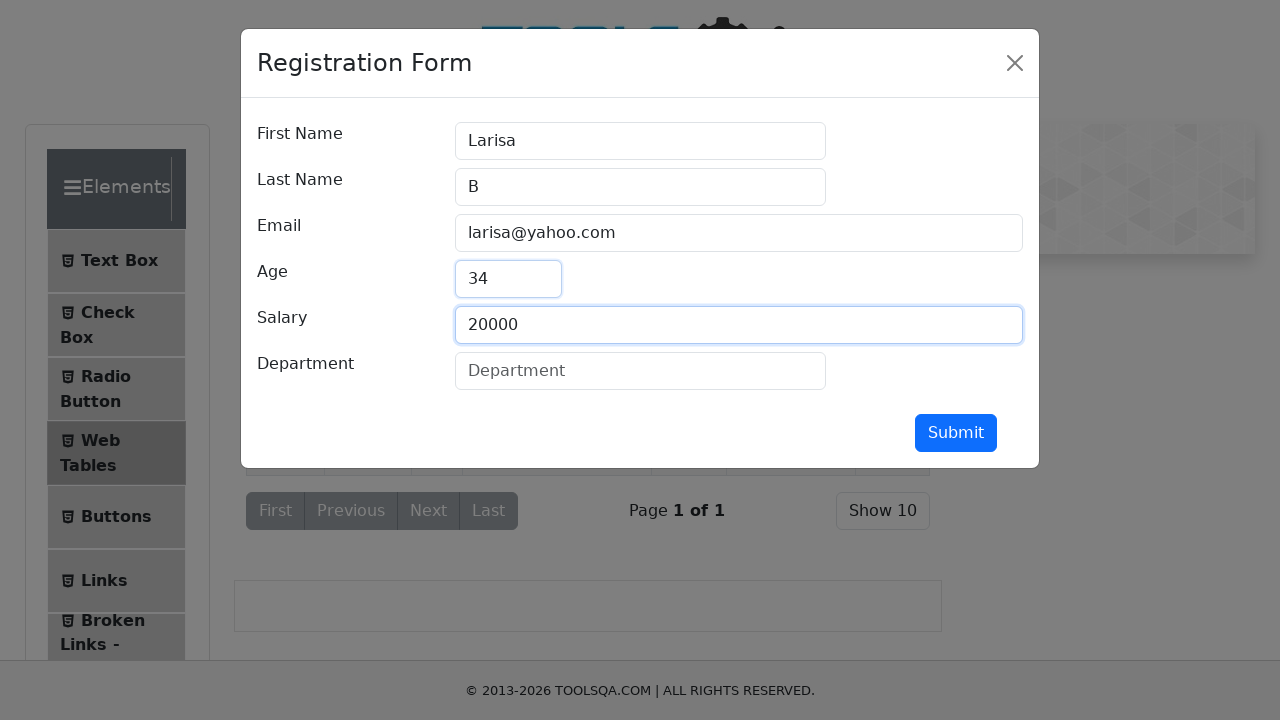

Filled Department field with 'Testing' on #department
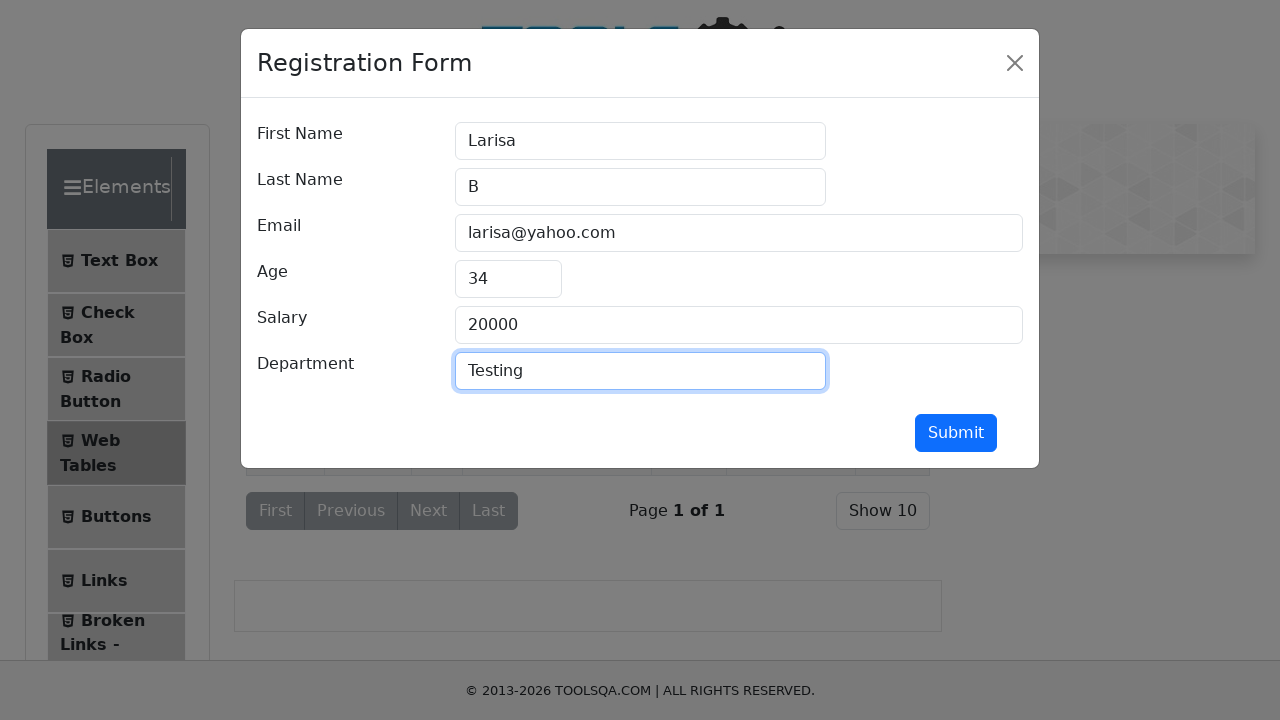

Clicked Submit button to add new record at (956, 433) on #submit
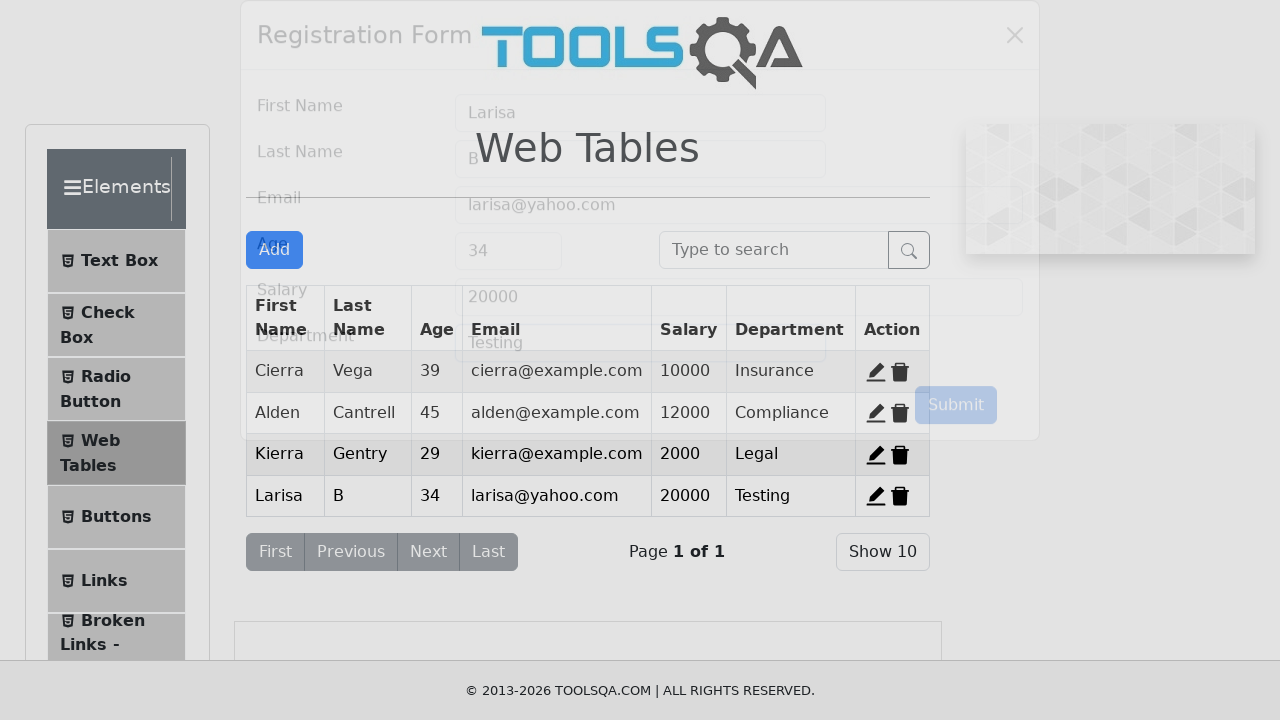

Clicked Edit button for record 4 at (876, 496) on #edit-record-4
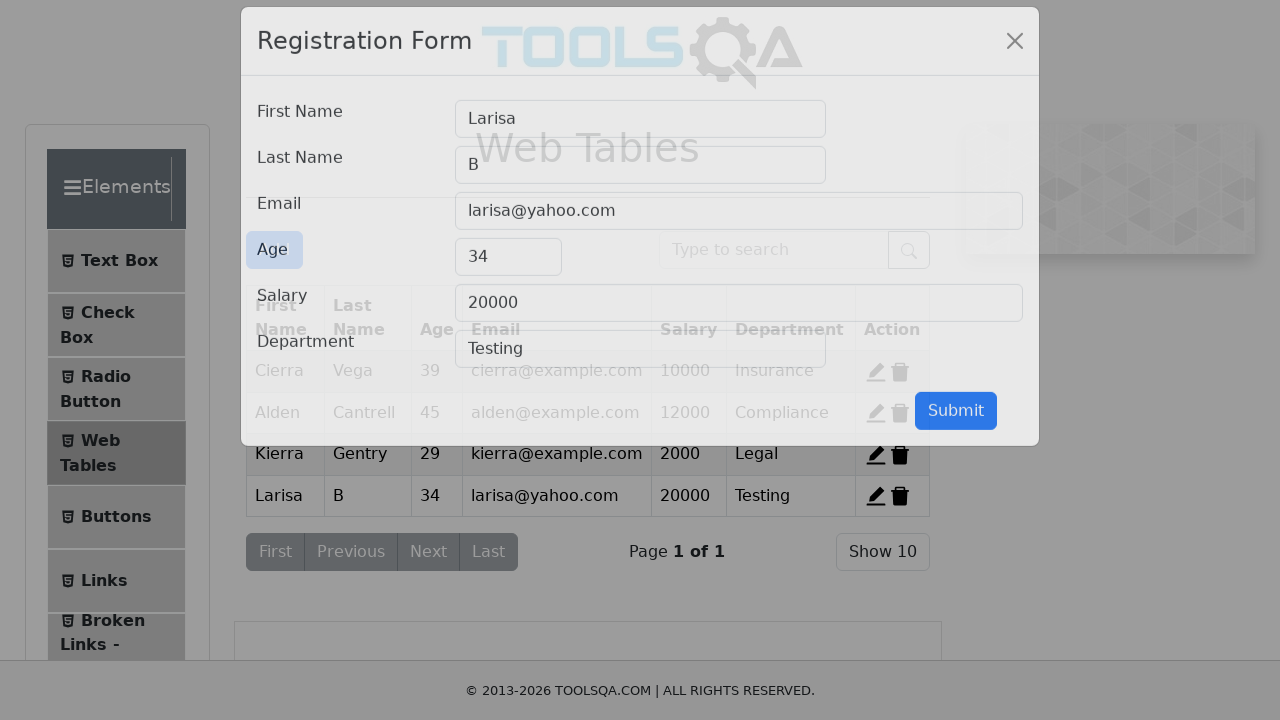

Cleared Salary field on #salary
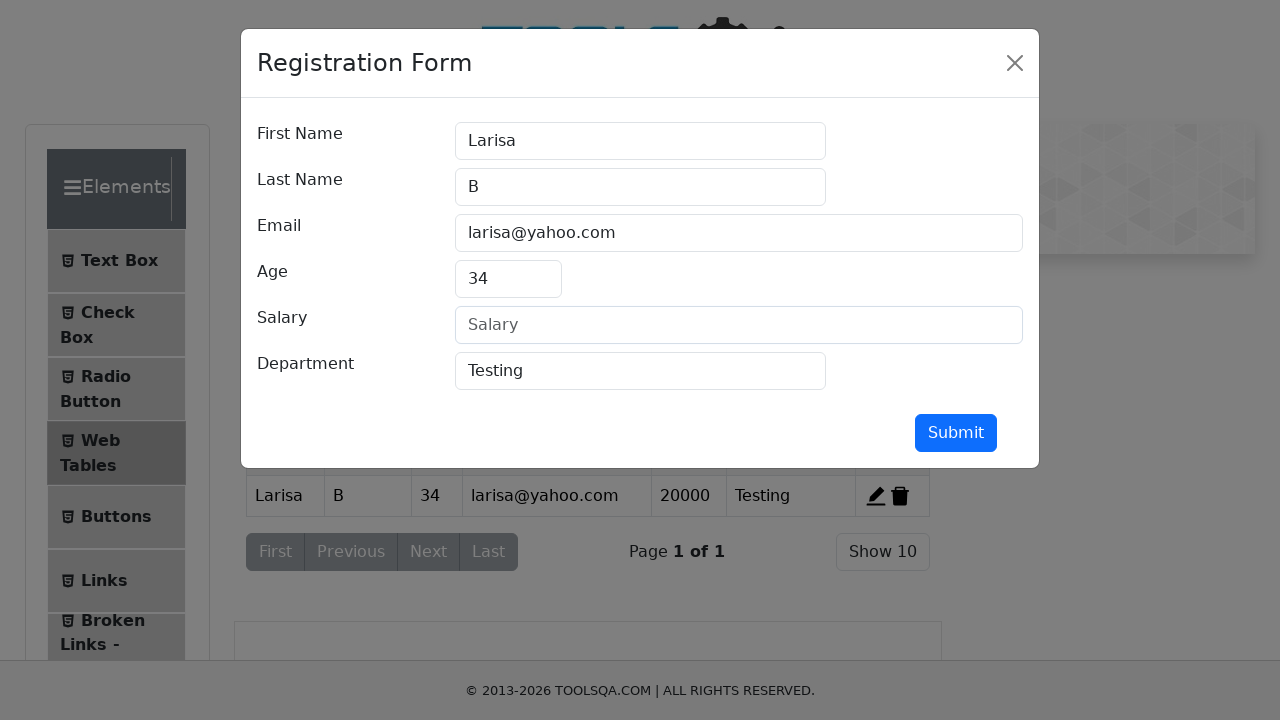

Filled Salary field with '40000' on #salary
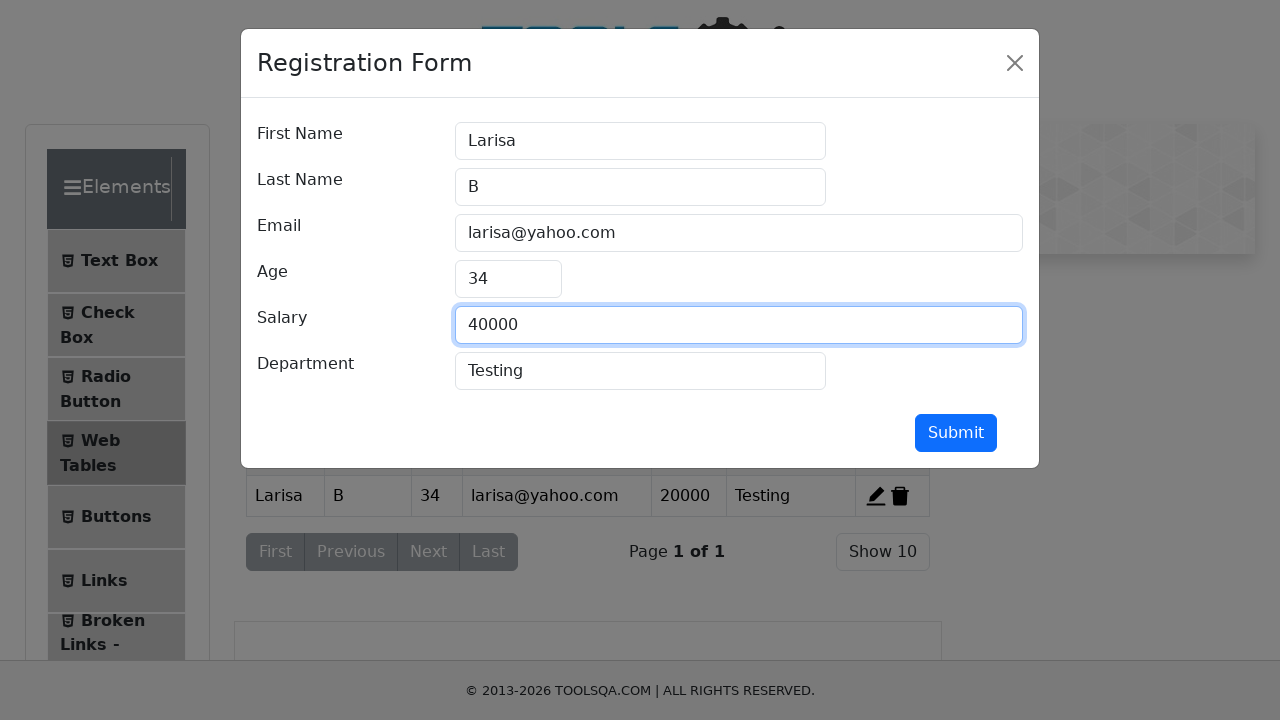

Cleared Department field on #department
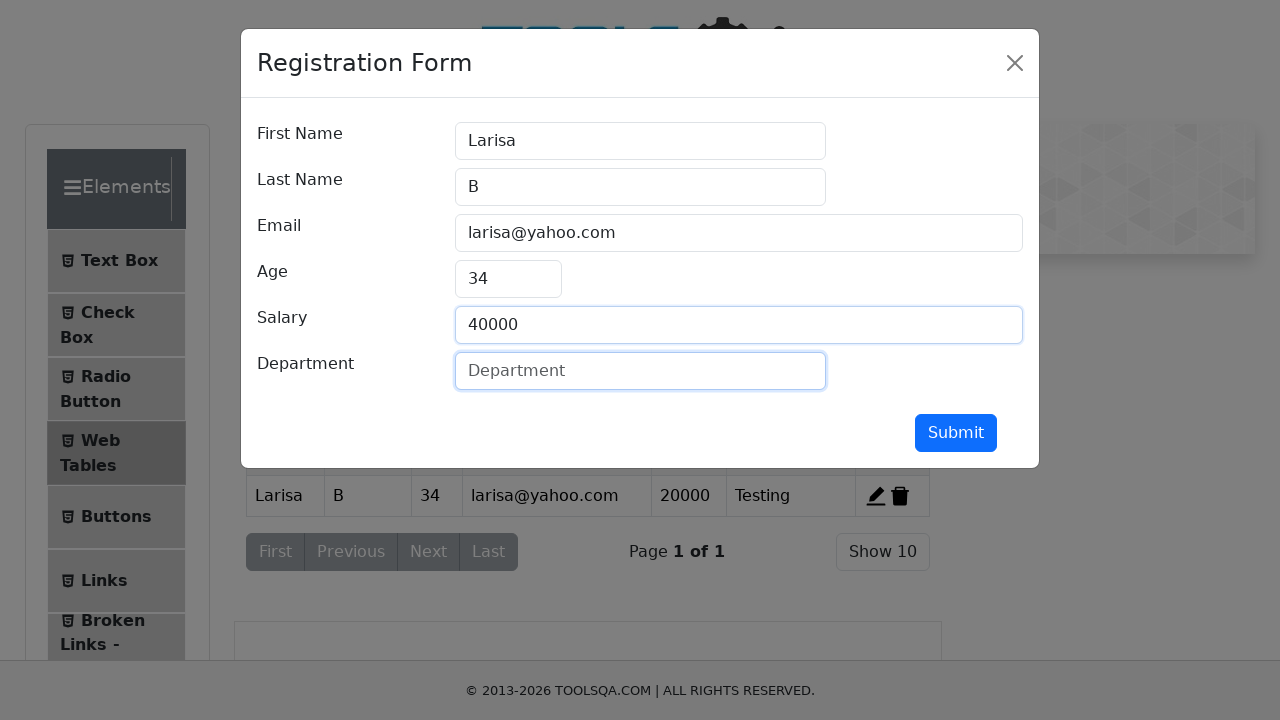

Filled Department field with 'Testing1' on #department
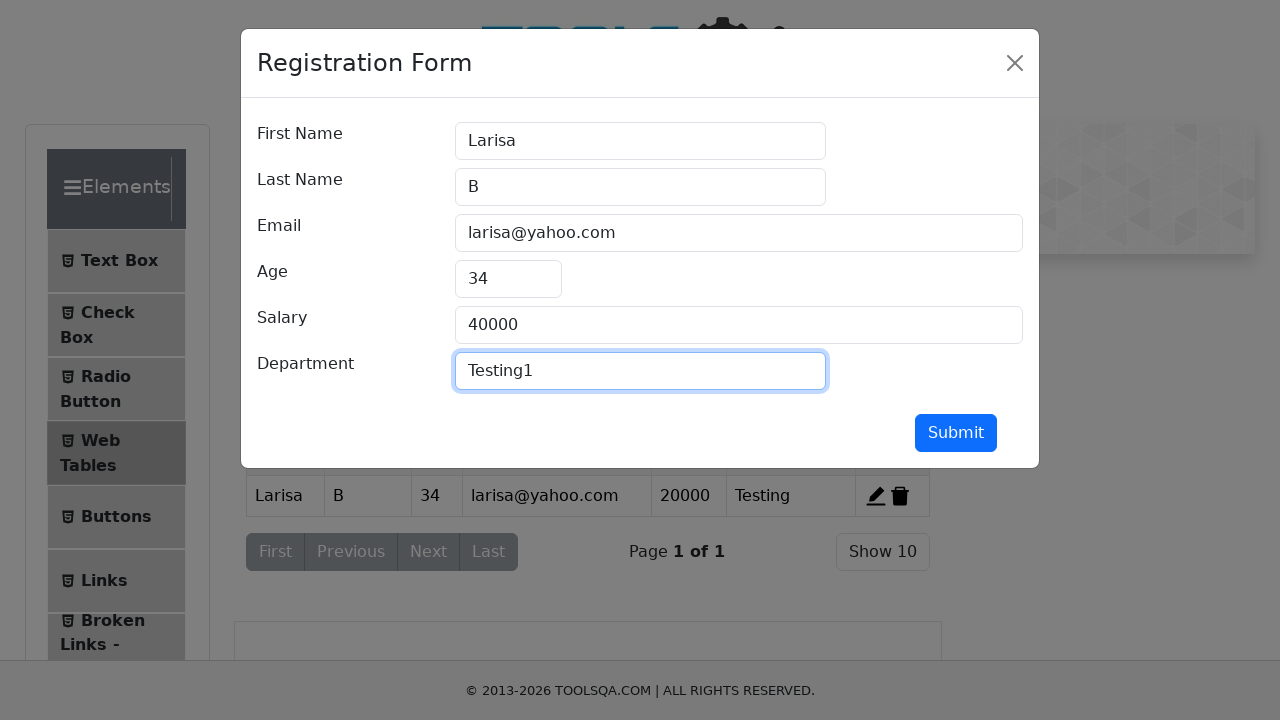

Clicked Submit button to save edited record at (956, 433) on #submit
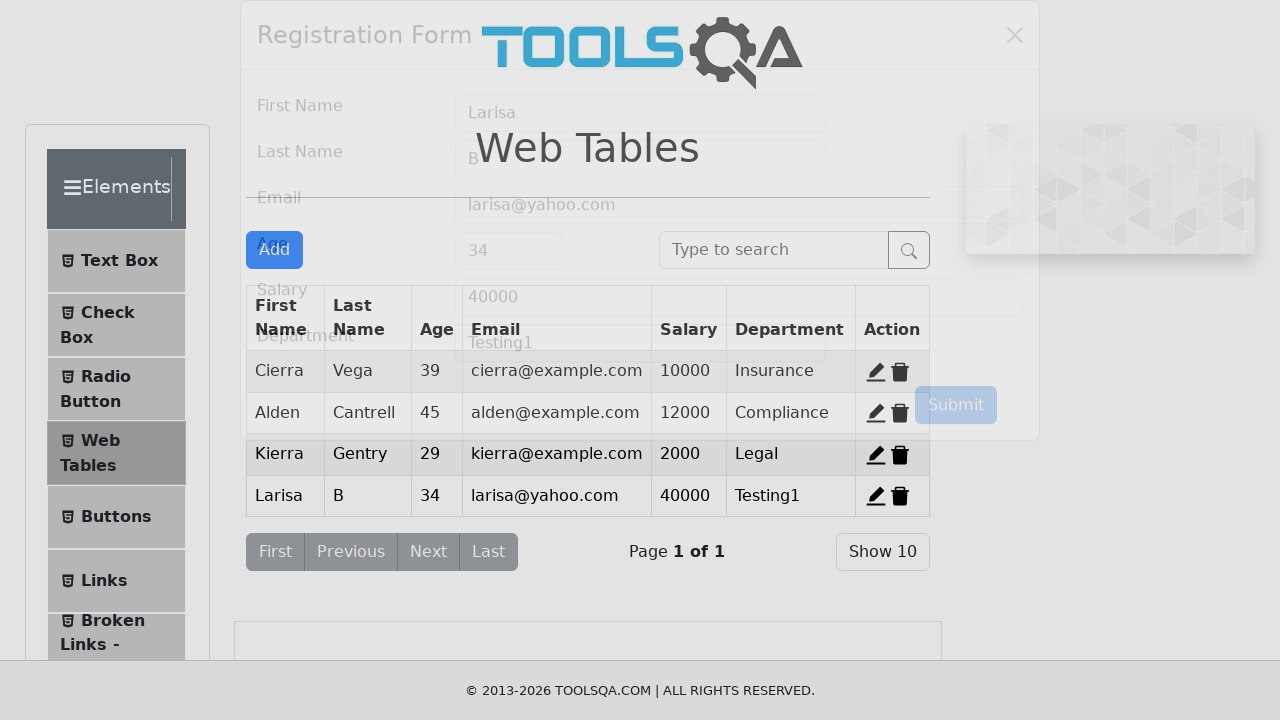

Clicked Delete button for record 4 at (900, 496) on #delete-record-4
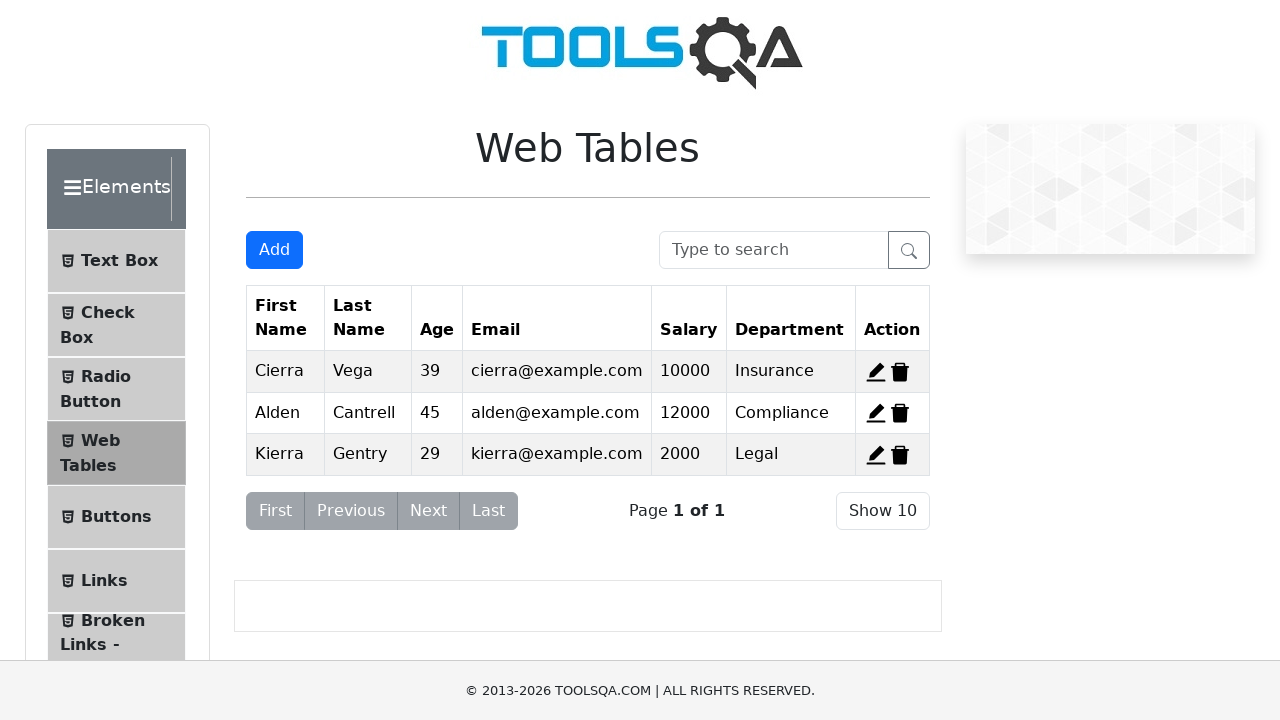

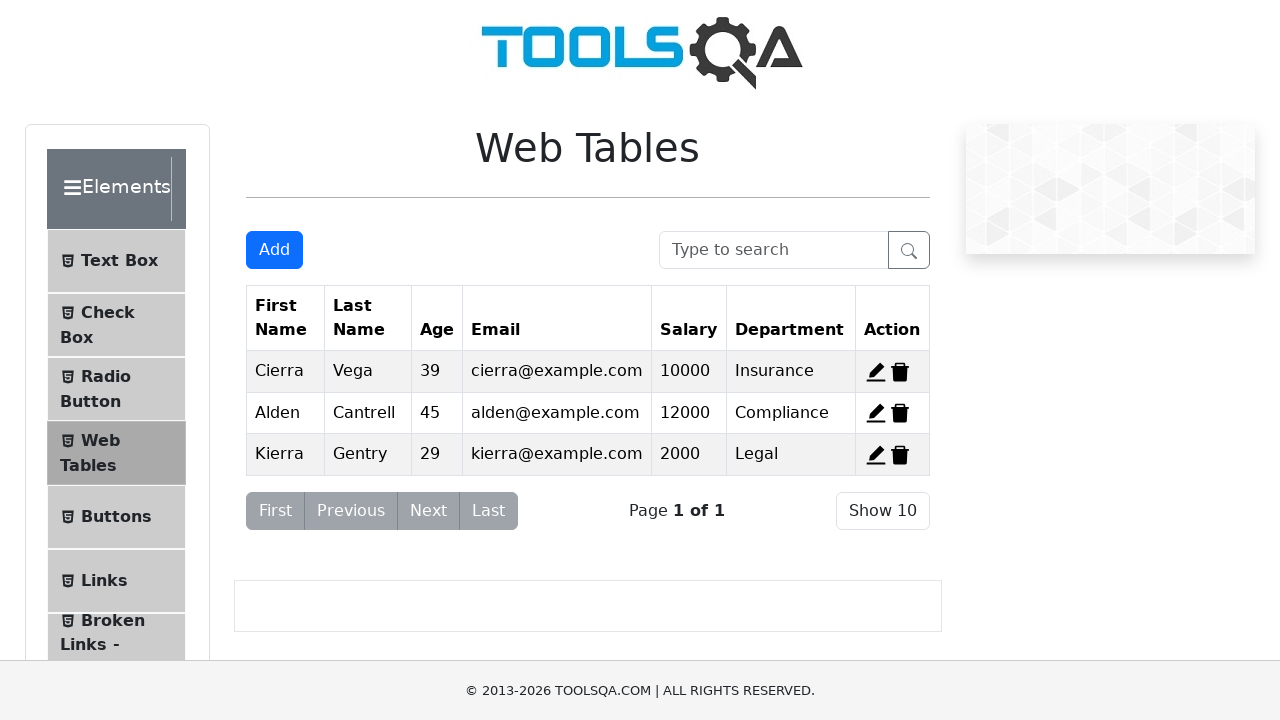